Tests date picker functionality by selecting a specific date through calendar navigation

Starting URL: https://rahulshettyacademy.com/seleniumPractise/#/offers

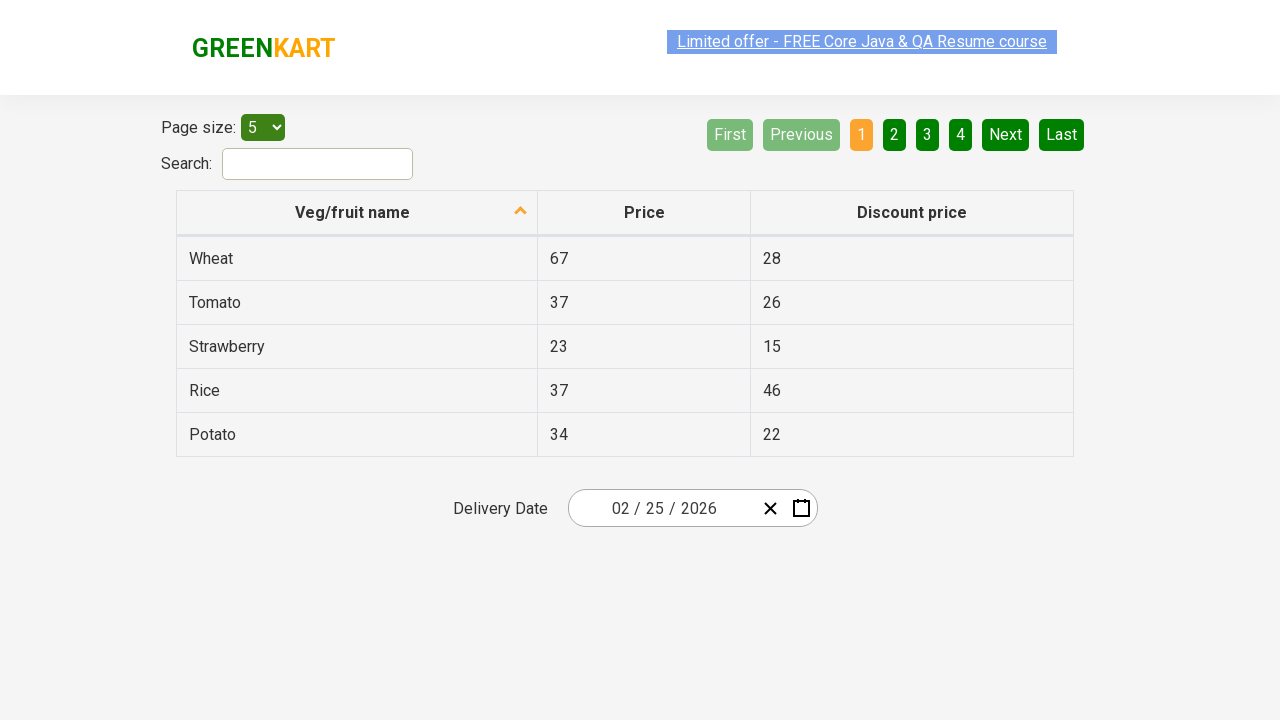

Clicked to open date picker at (662, 508) on .react-date-picker__inputGroup
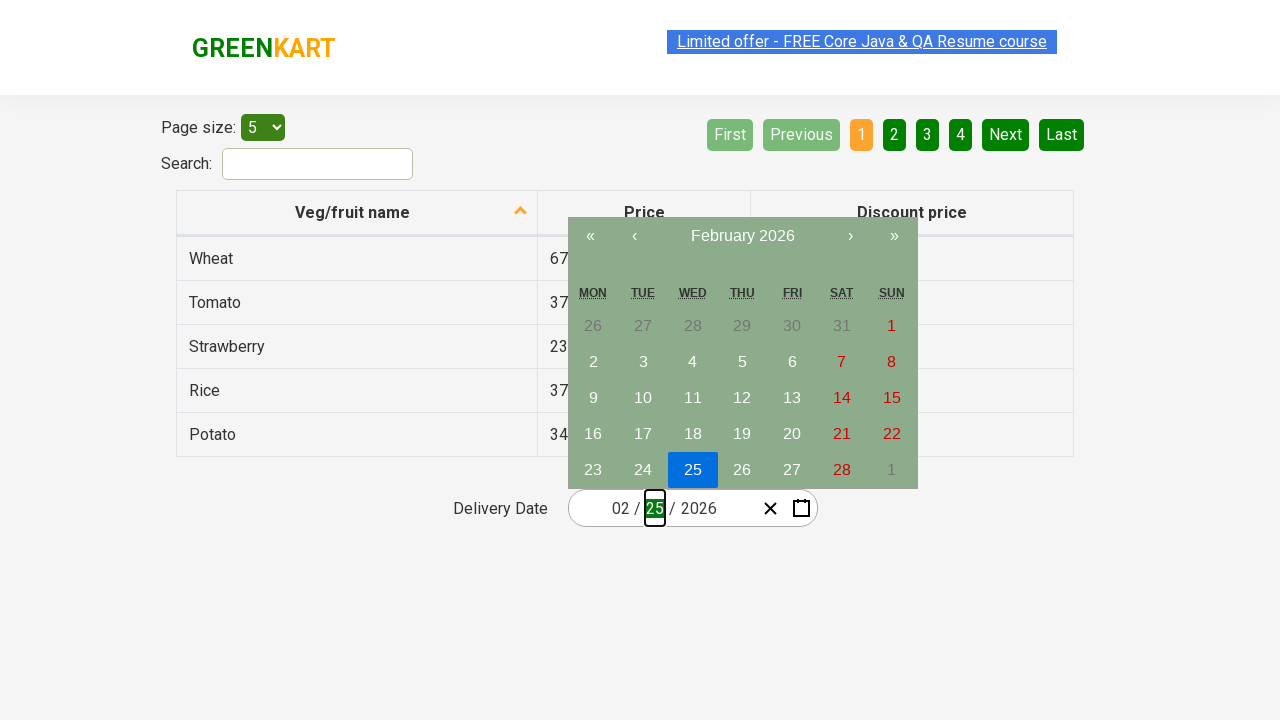

Clicked calendar navigation label to navigate to year view at (742, 236) on .react-calendar__navigation__label
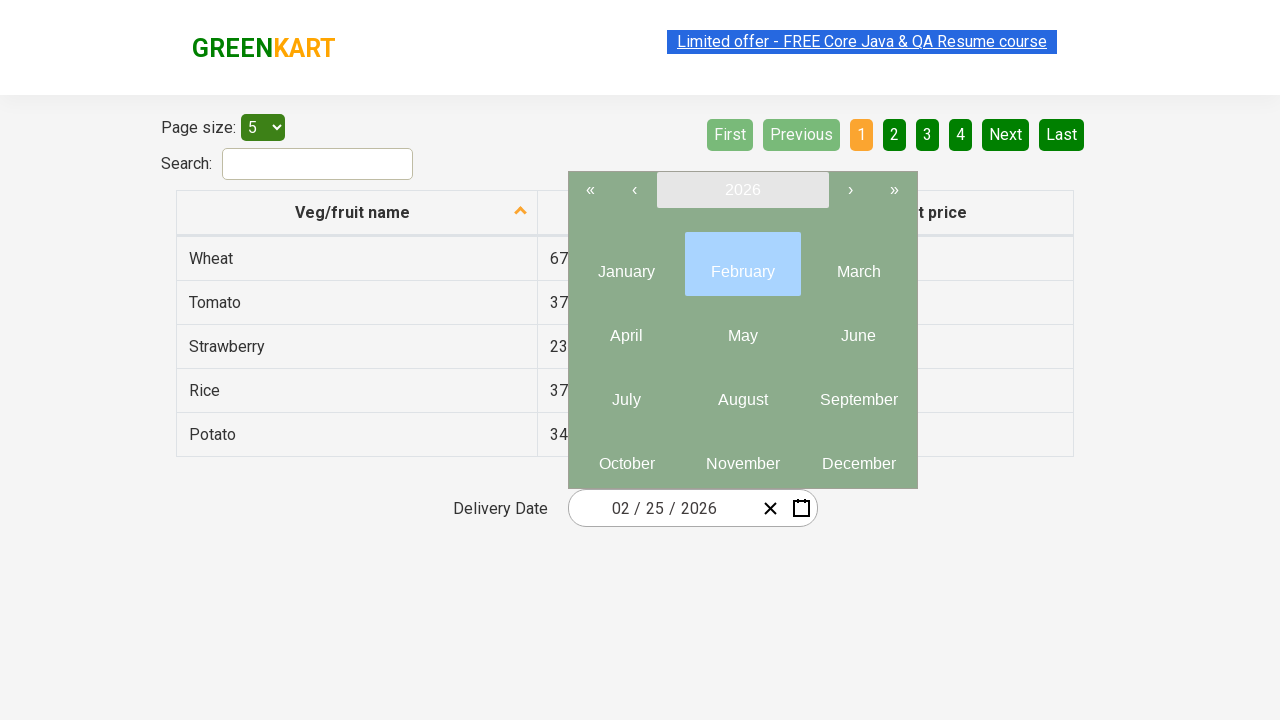

Clicked calendar navigation label again to reach year selection at (742, 190) on .react-calendar__navigation__label
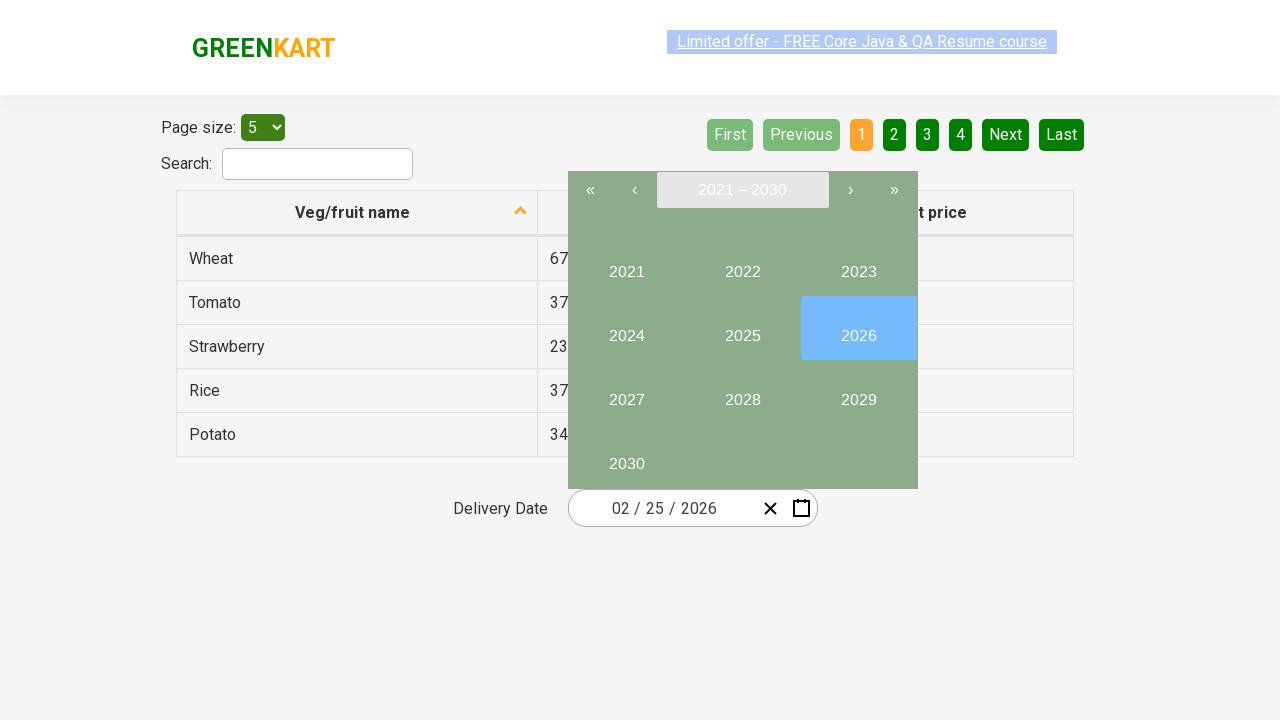

Selected year 2026 at (858, 328) on internal:text="2026"i
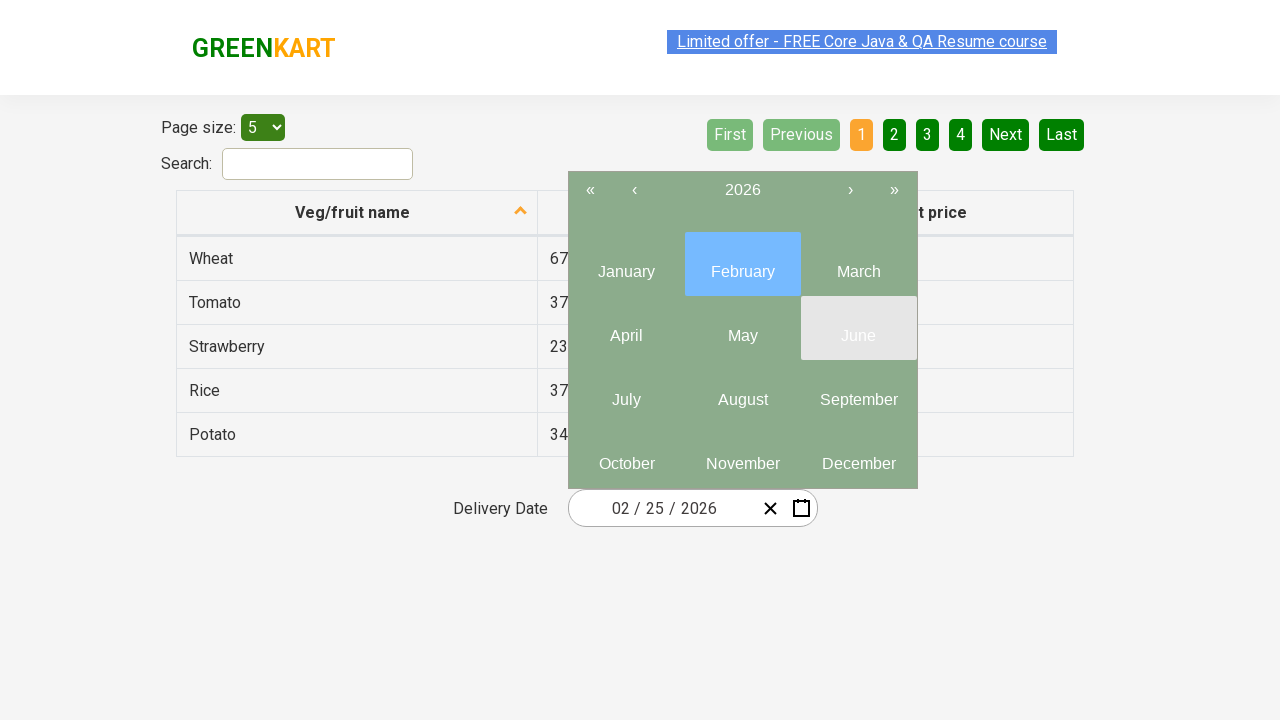

Selected month 8 at (742, 392) on .react-calendar__year-view__months__month >> nth=7
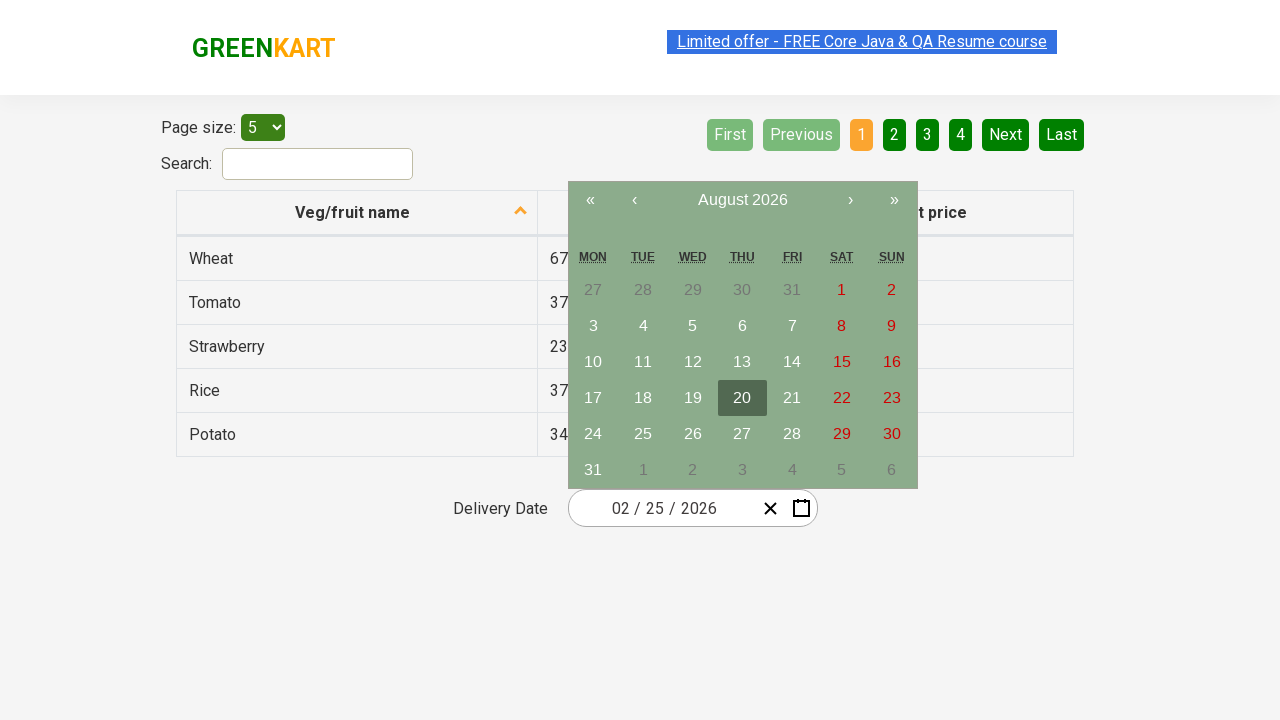

Selected day 22 from calendar at (842, 398) on //abbr[text()='22']
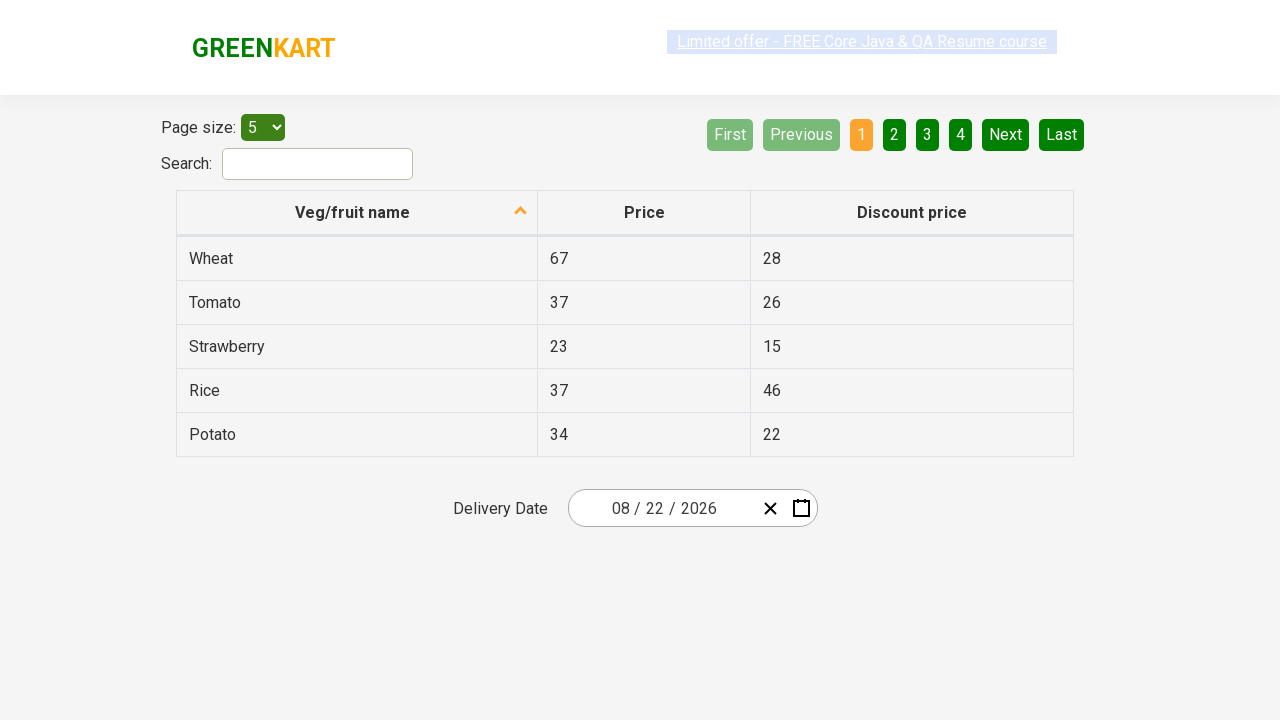

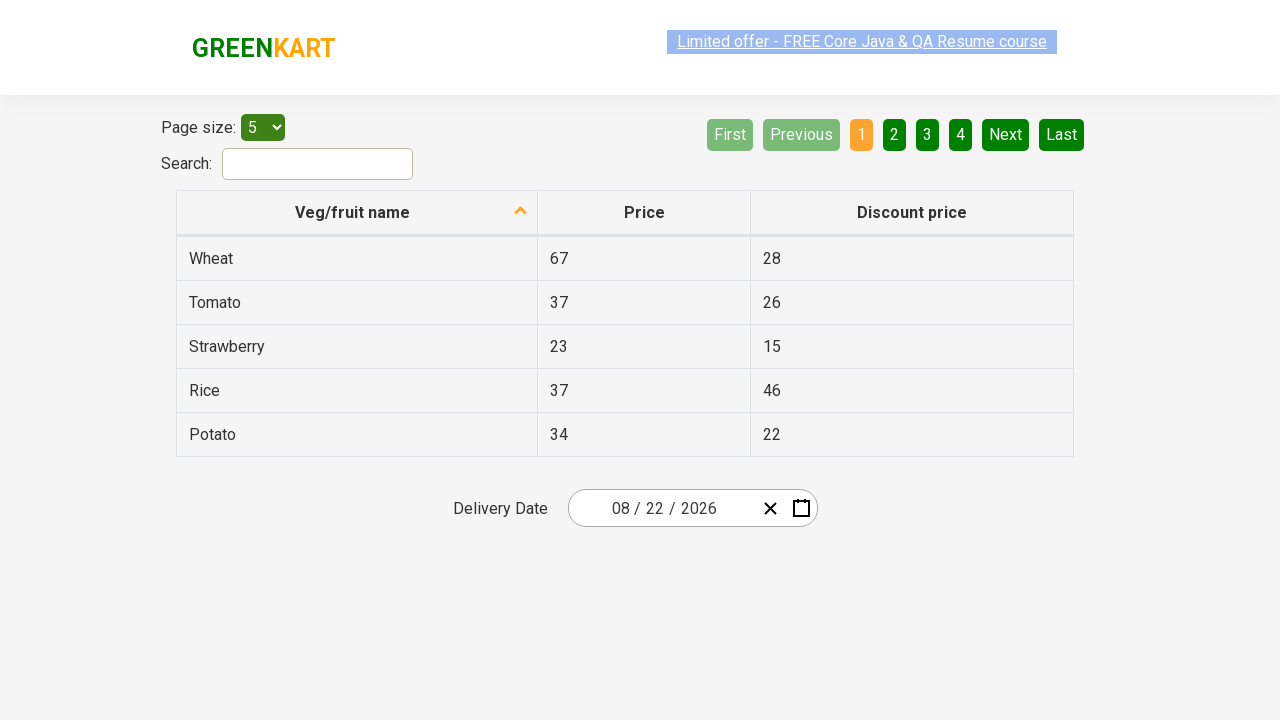